Tests drag and drop functionality on jQuery UI demo page by dragging an element to a drop target within an iframe, then navigates to the Resizable demo page

Starting URL: https://jqueryui.com/droppable/

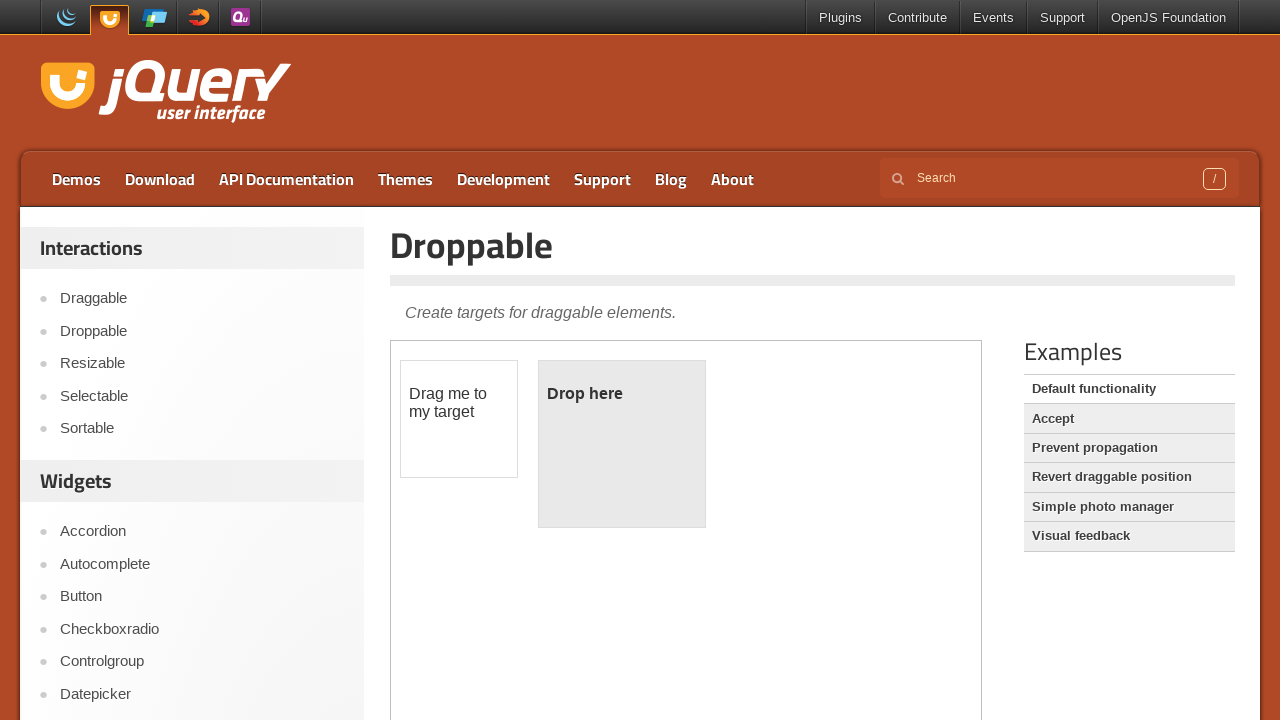

Located iframe containing drag and drop demo
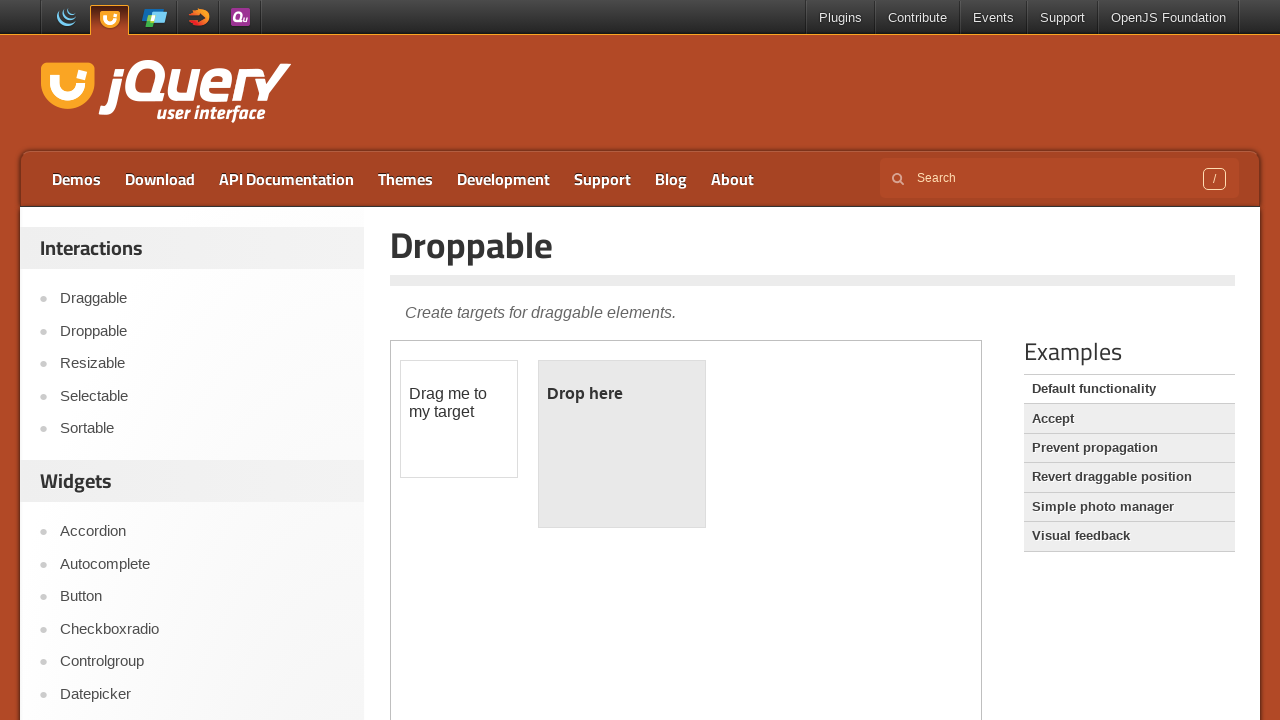

Located draggable element with id 'draggable'
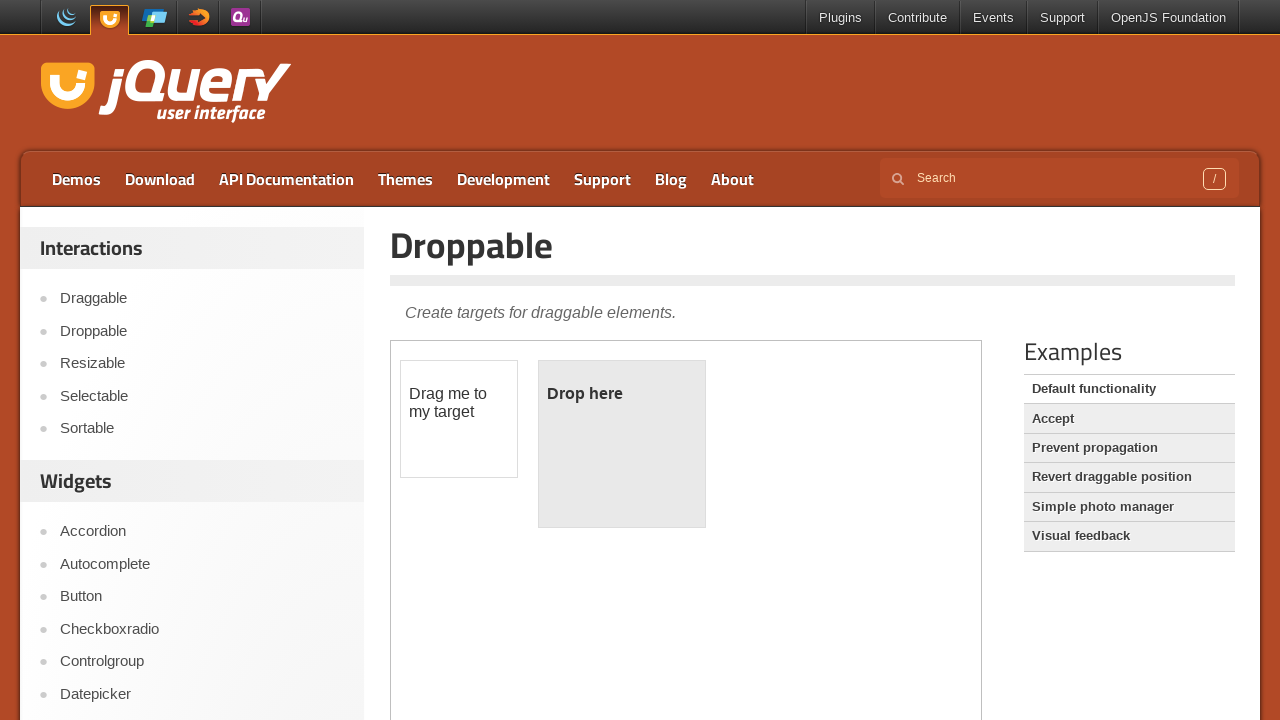

Located droppable element with id 'droppable'
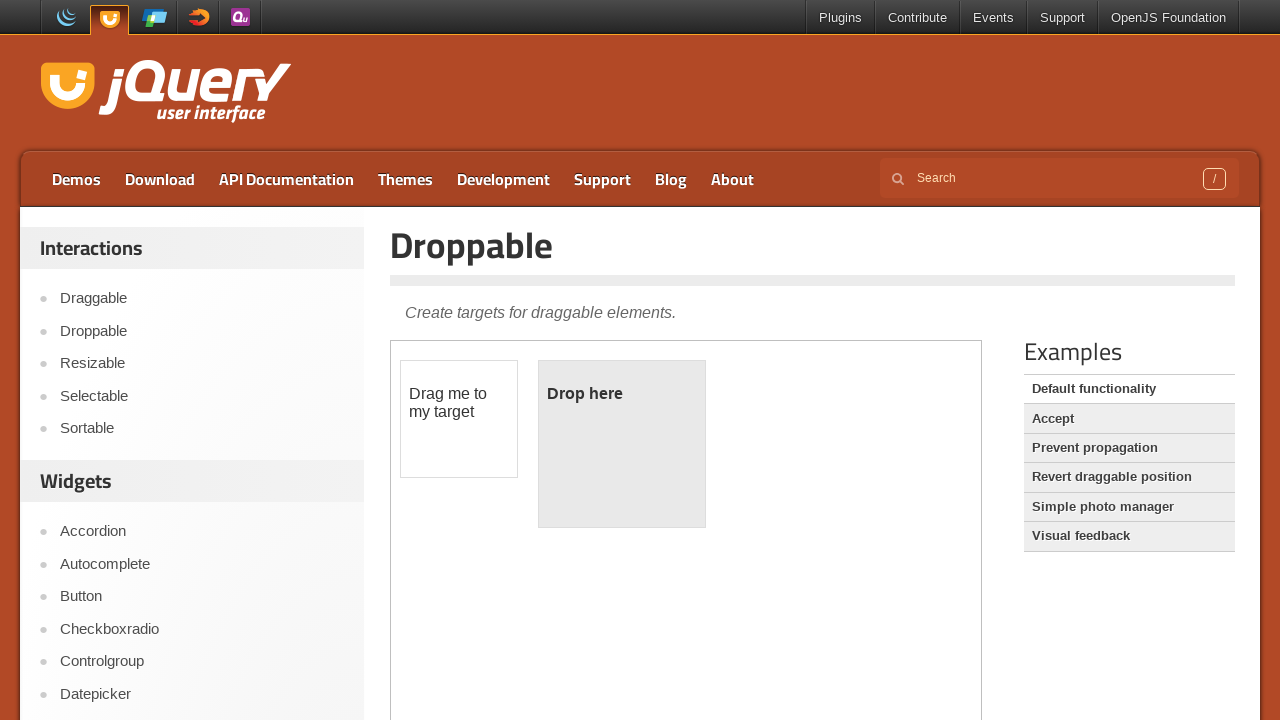

Dragged draggable element to droppable target at (622, 444)
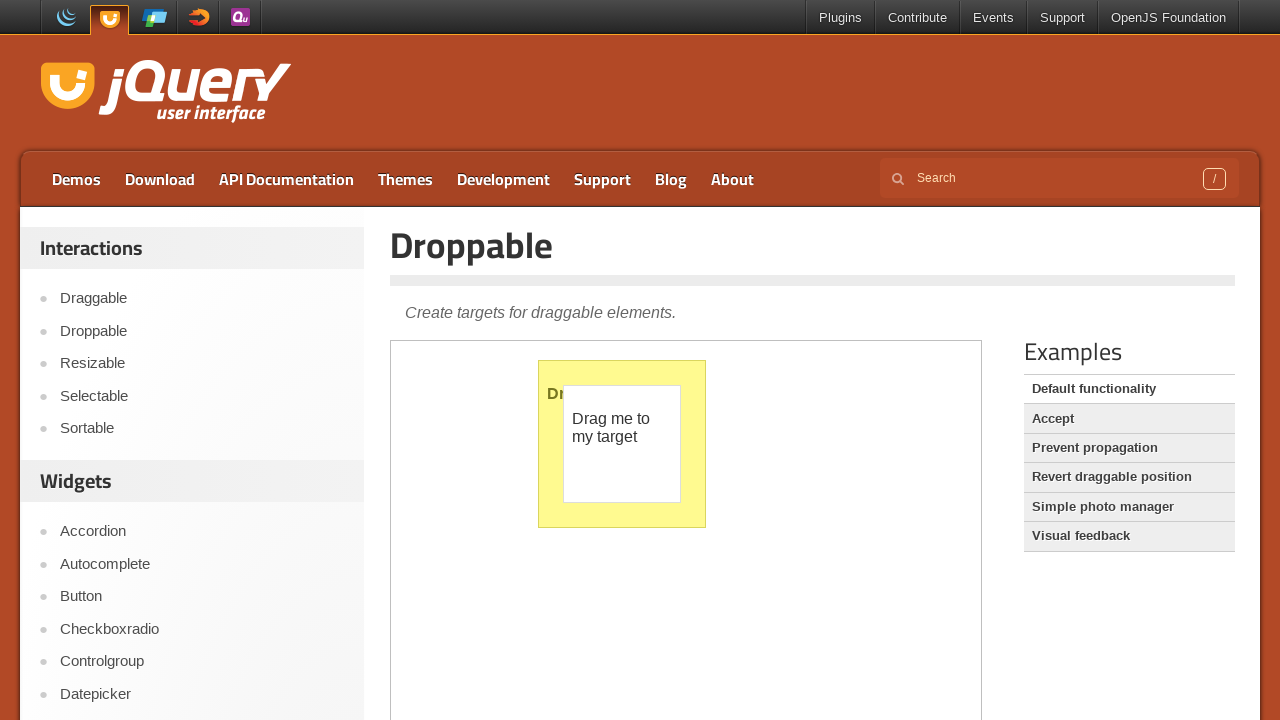

Clicked on Resizable link to navigate to Resizable demo page at (202, 364) on a:has-text('Resizable')
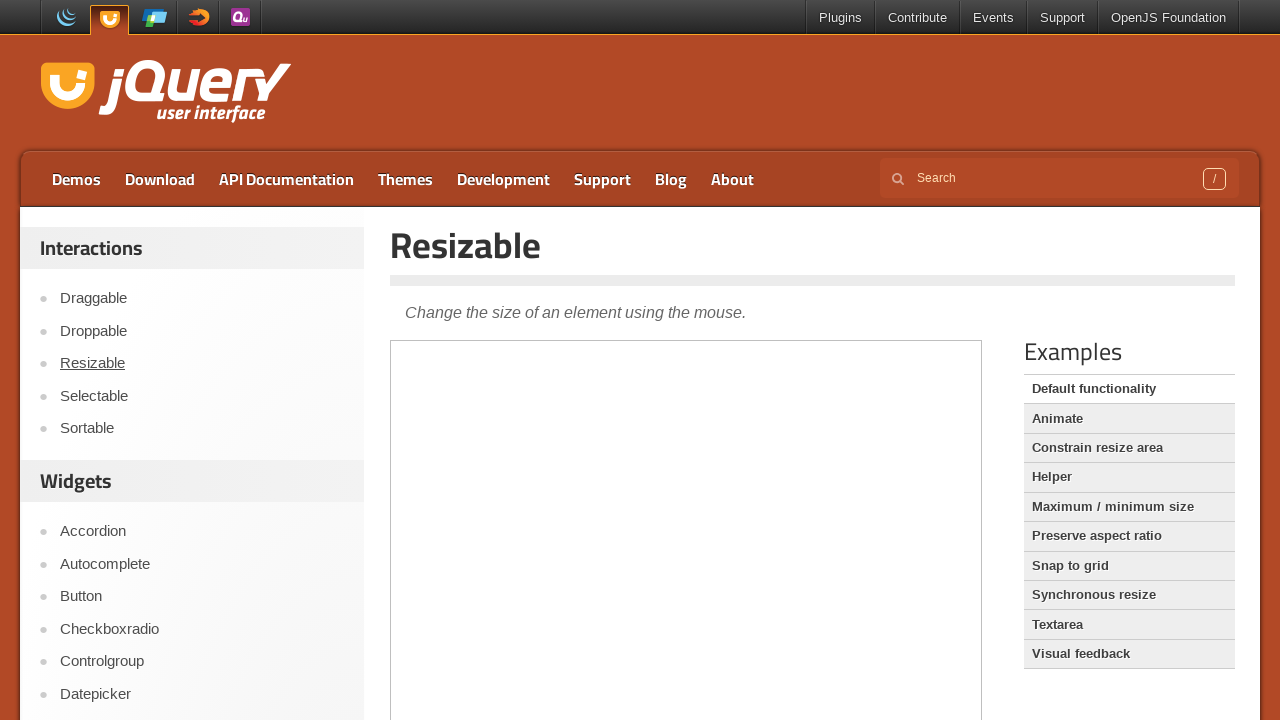

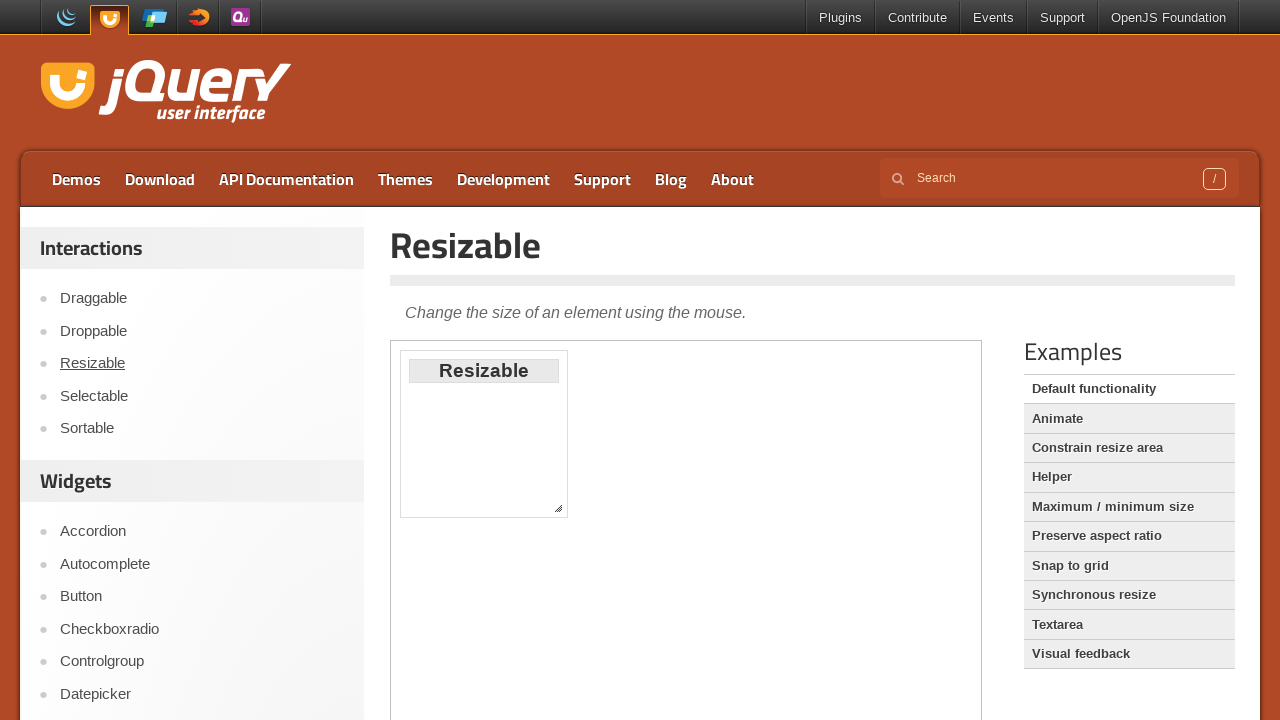